Tests JavaScript confirm dialog by clicking the second button, dismissing the confirm dialog, and verifying the result message does not contain "successfuly".

Starting URL: https://the-internet.herokuapp.com/javascript_alerts

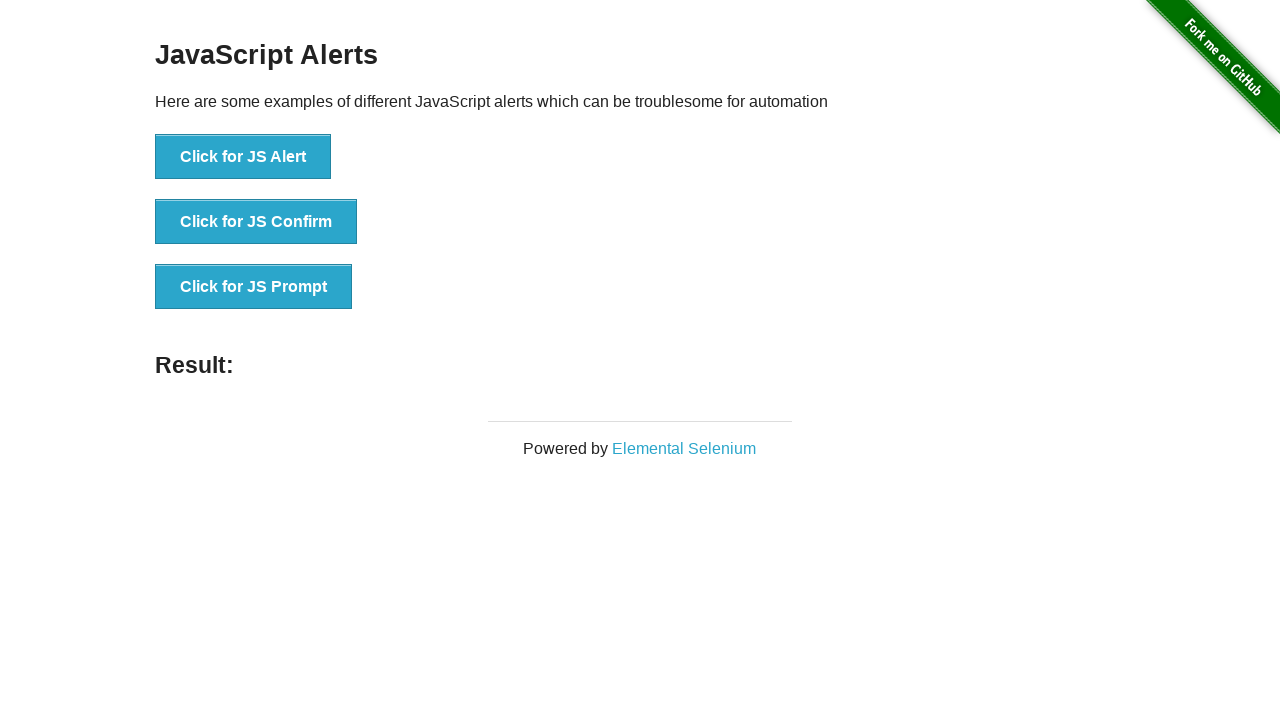

Set up dialog handler to dismiss the confirm dialog
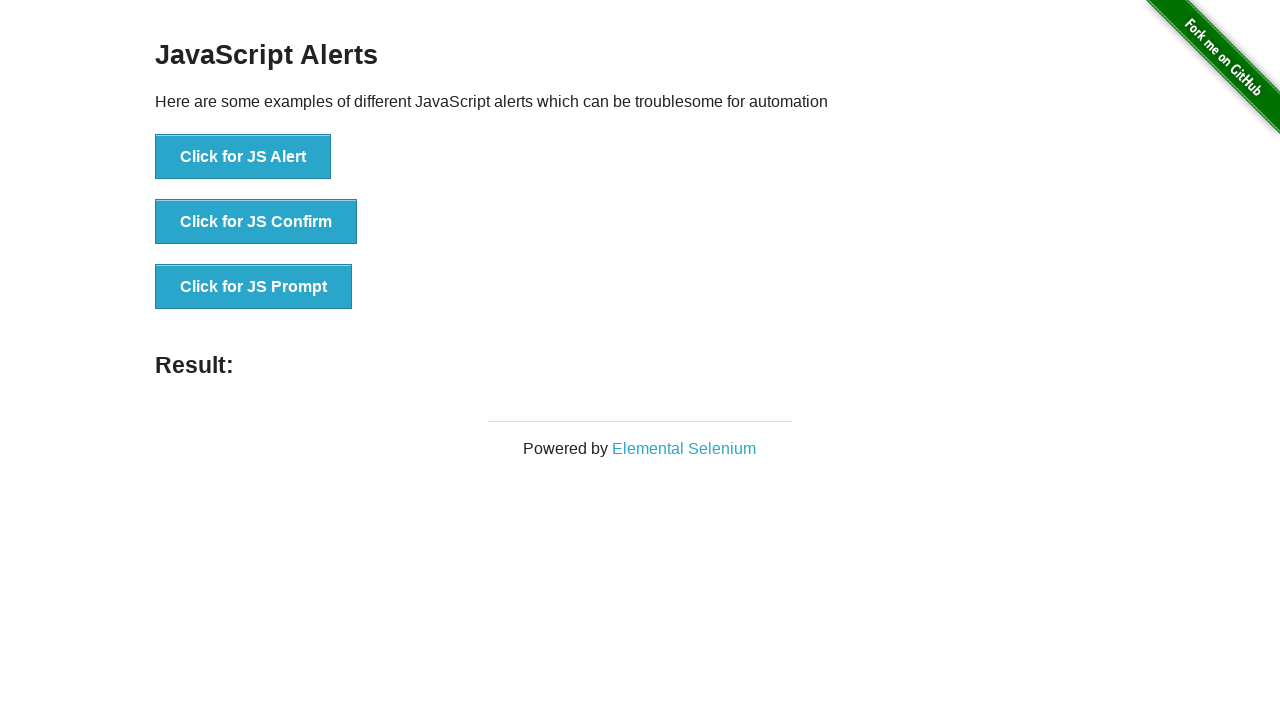

Clicked the JS Confirm button to trigger confirm dialog at (256, 222) on xpath=//button[text()='Click for JS Confirm']
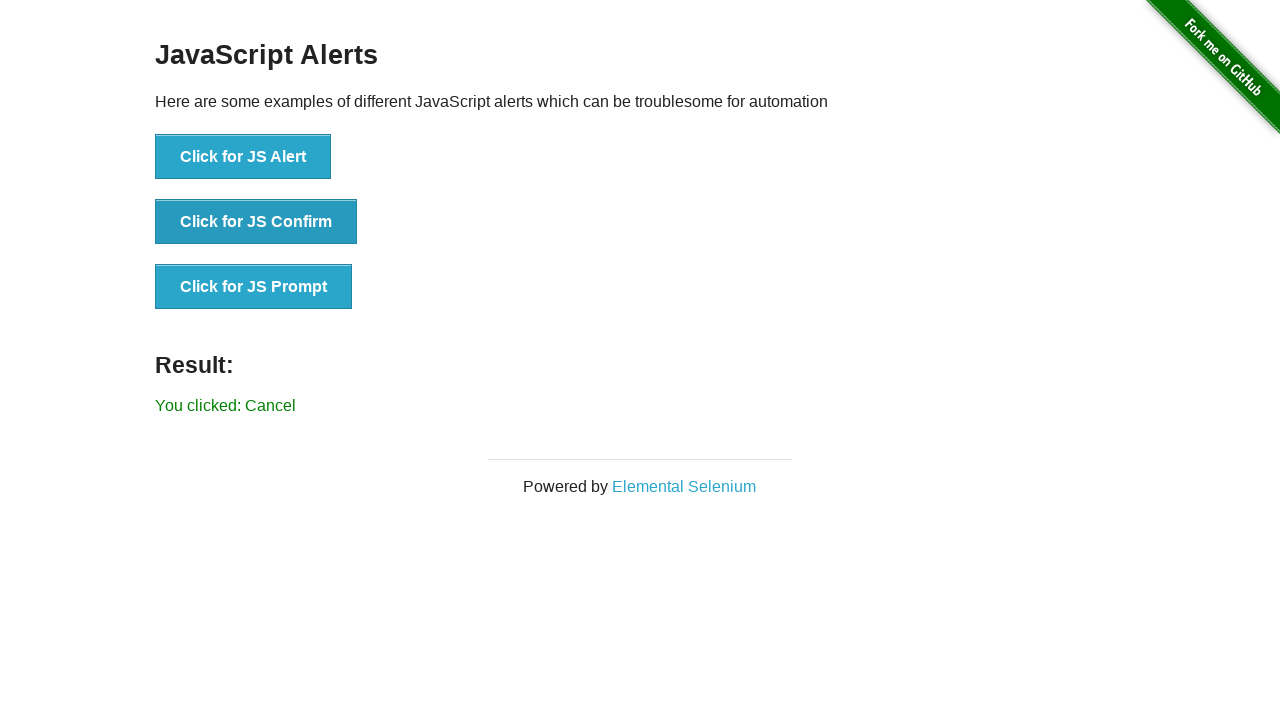

Waited for result message to appear
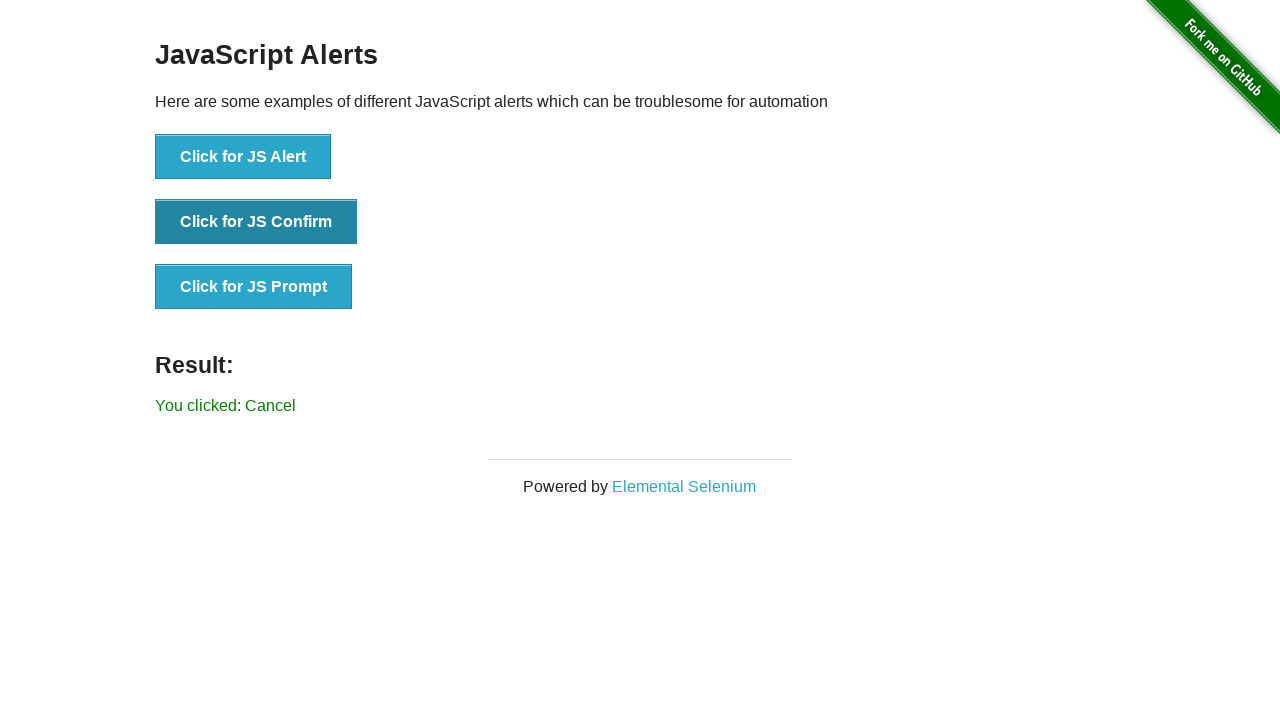

Retrieved result message text content
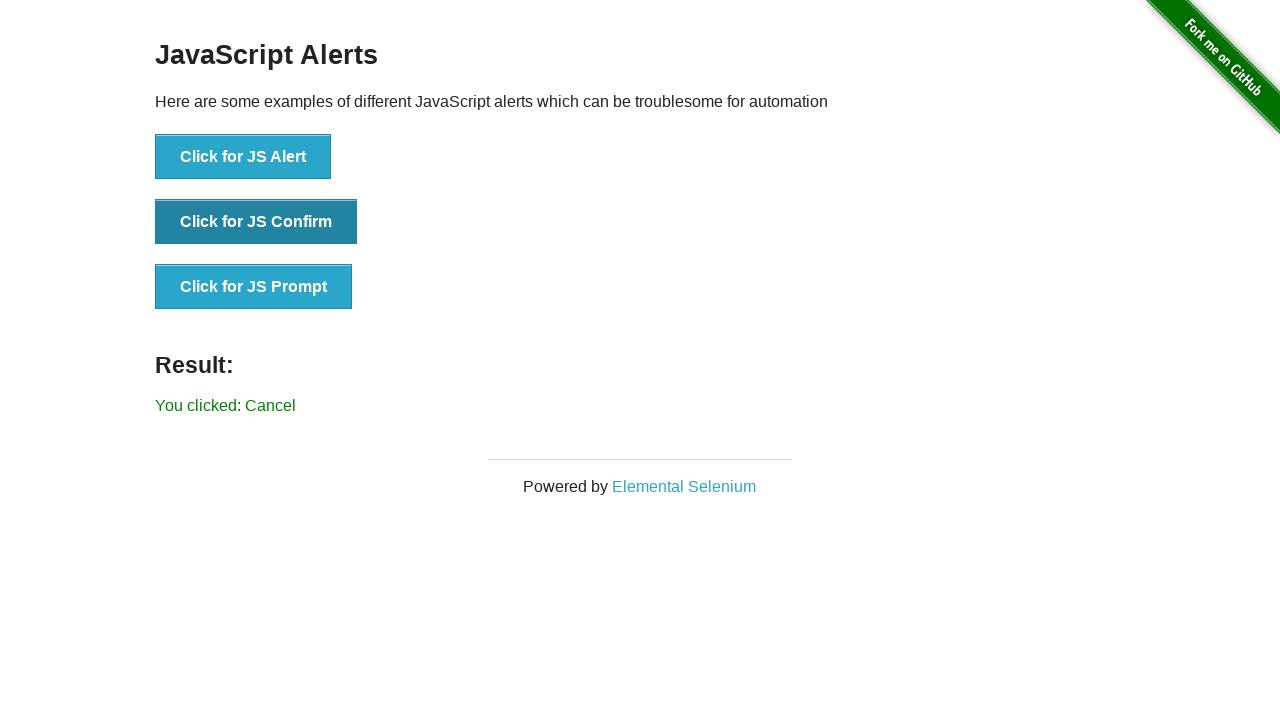

Verified result message does not contain 'successfuly' - confirm dialog was dismissed successfully
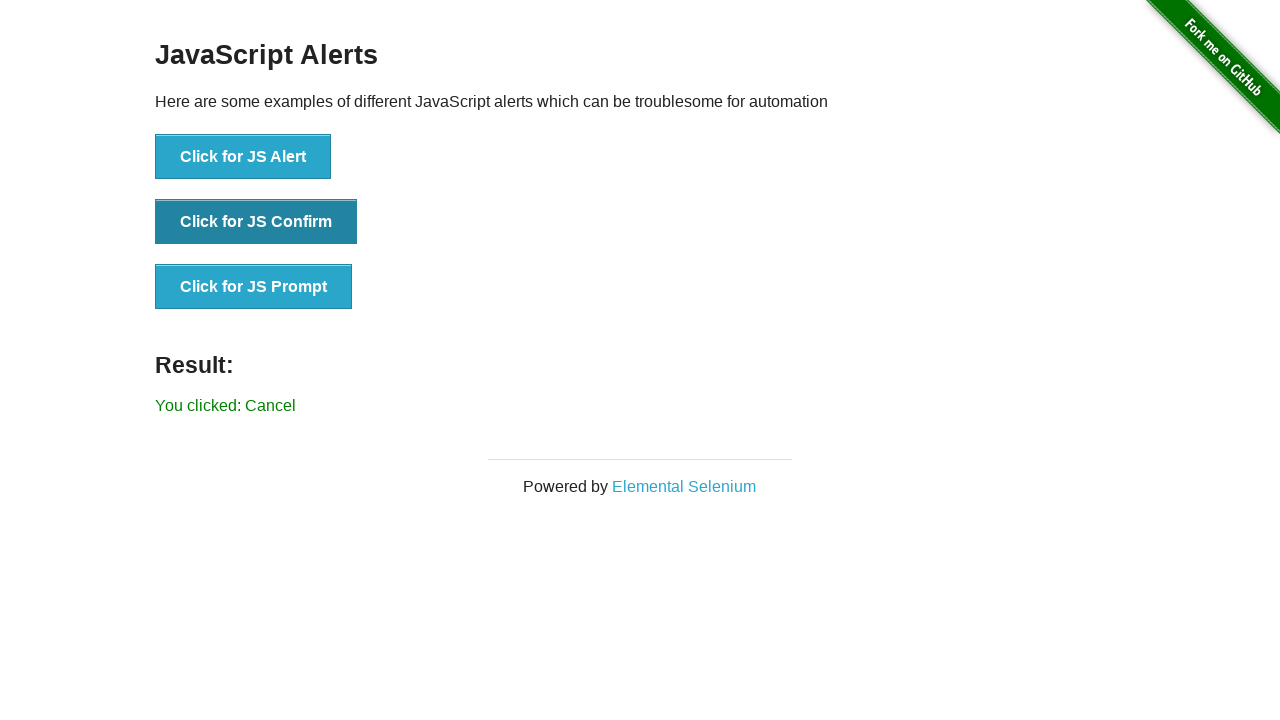

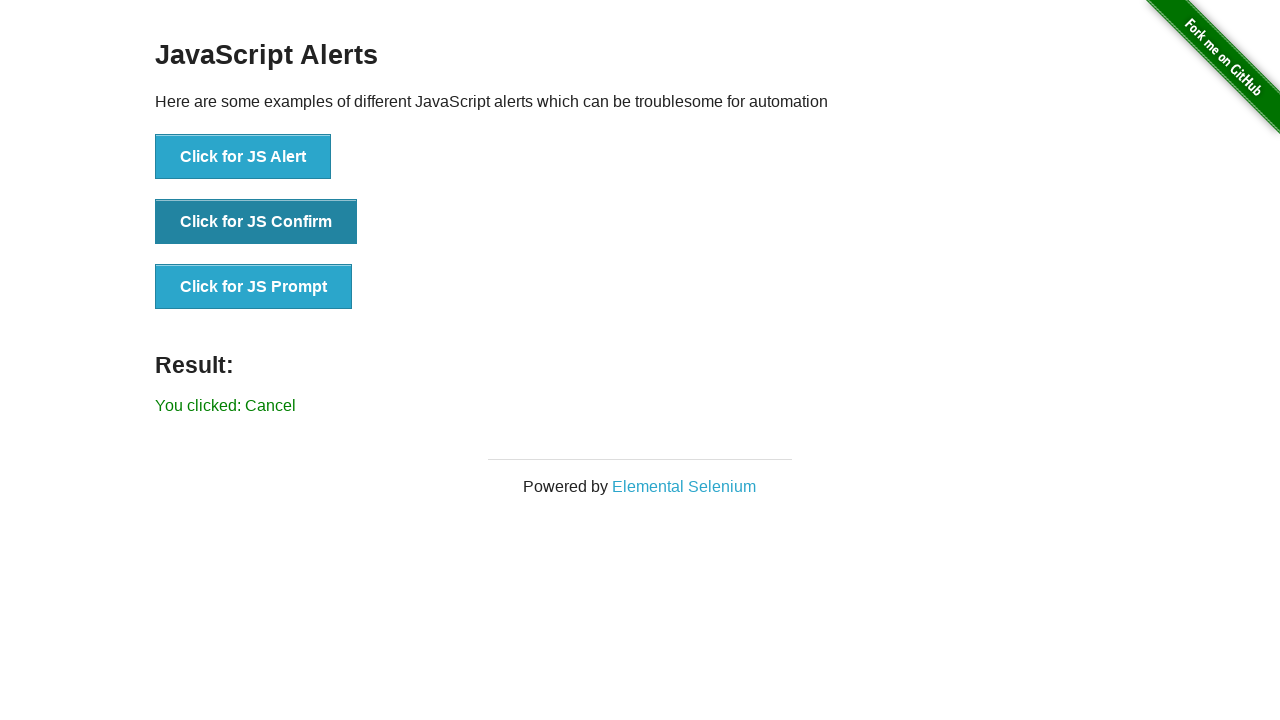